Tests the registration form by clicking the Female radio button and verifying its display and enabled state

Starting URL: http://demo.automationtesting.in/Register.html

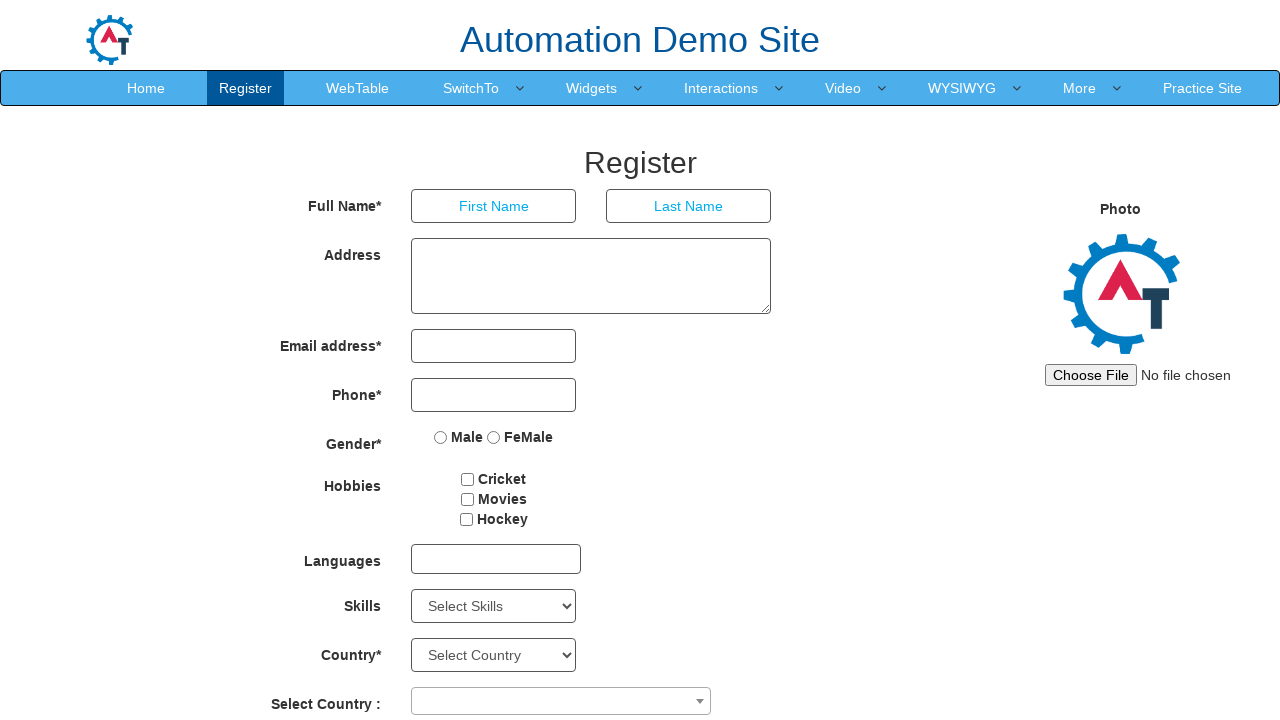

Clicked the Female radio button at (494, 437) on input[value='FeMale']
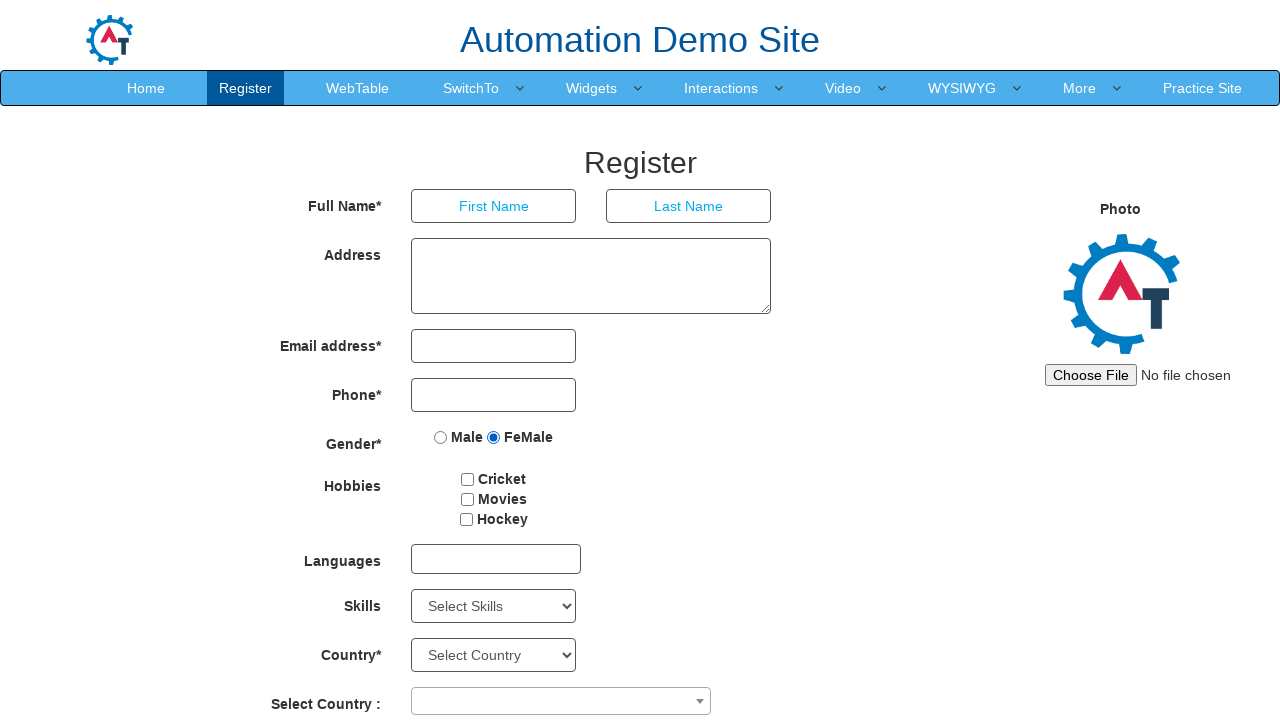

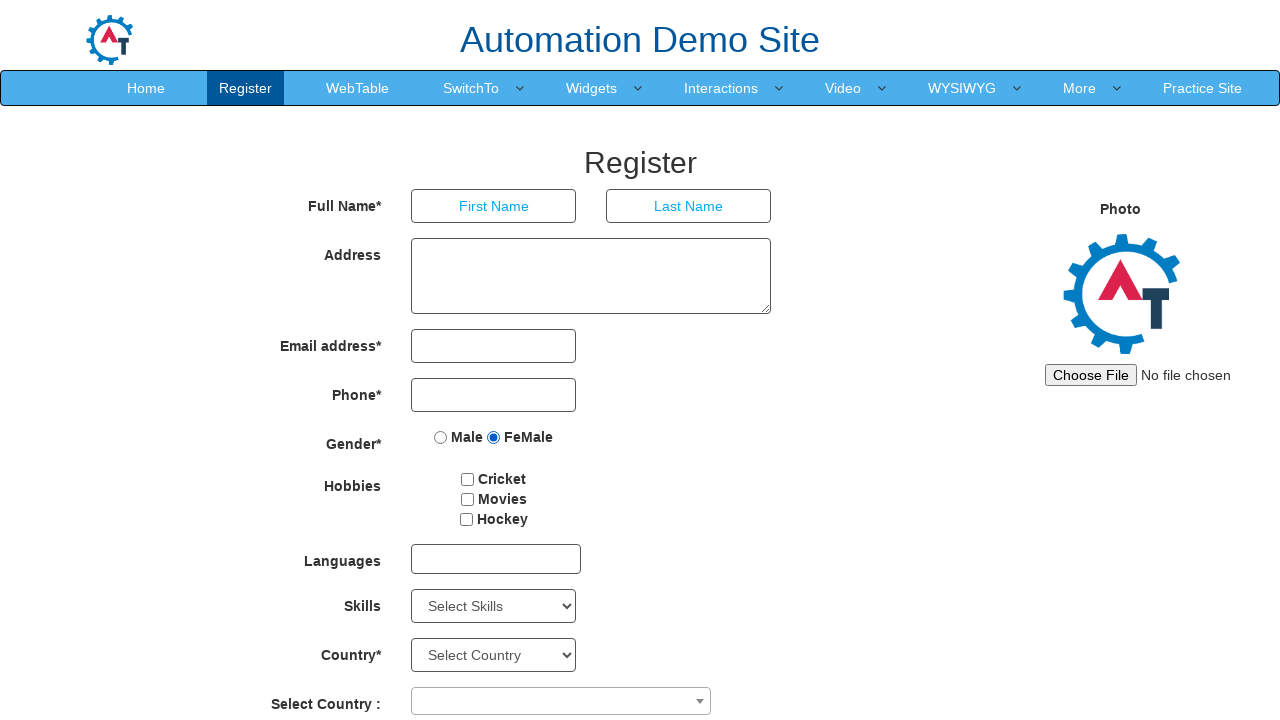